Tests clicking a button identified by its CSS class attribute on a UI testing playground page, verifying the button is visible before clicking.

Starting URL: http://uitestingplayground.com/classattr

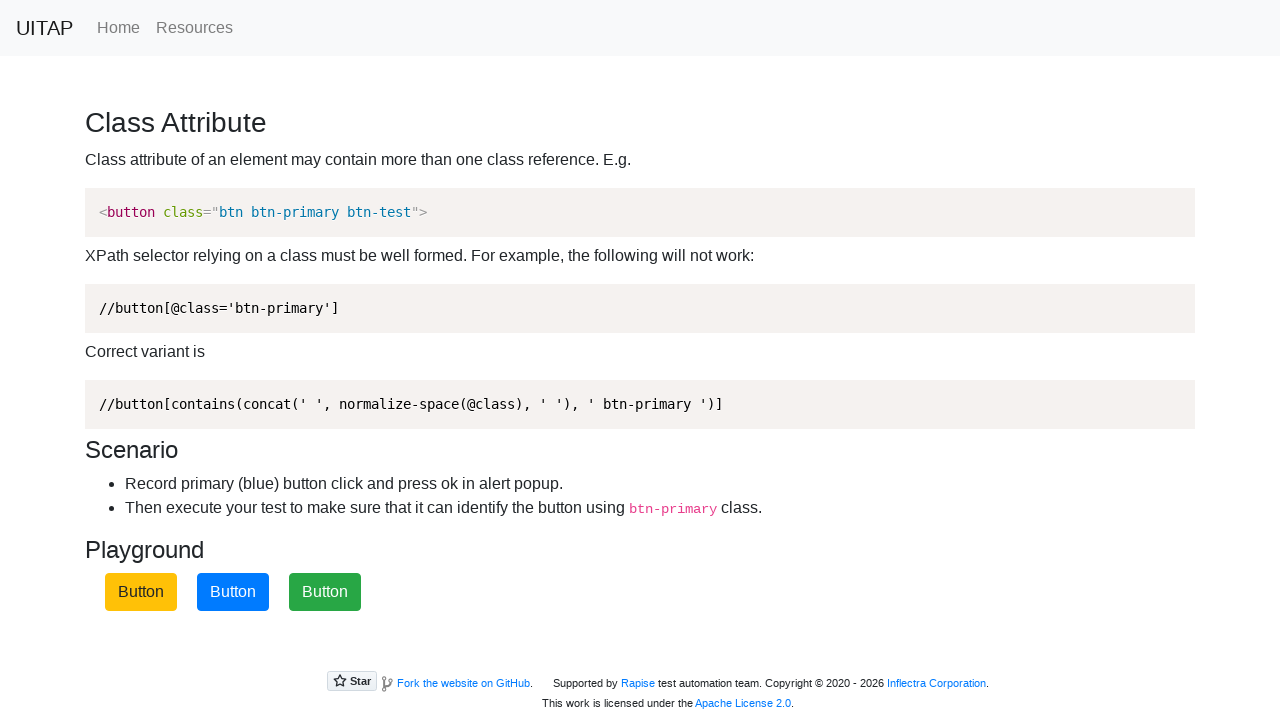

Located primary button by CSS class 'btn-primary'
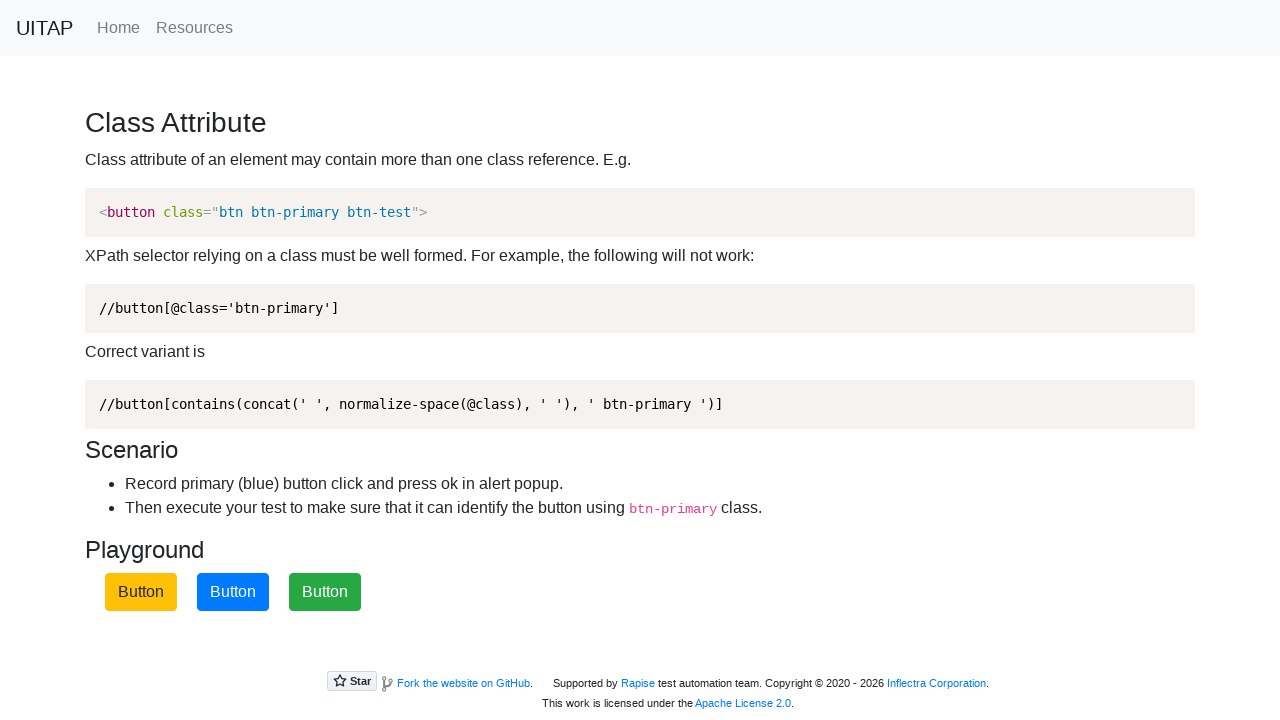

Verified primary button is visible
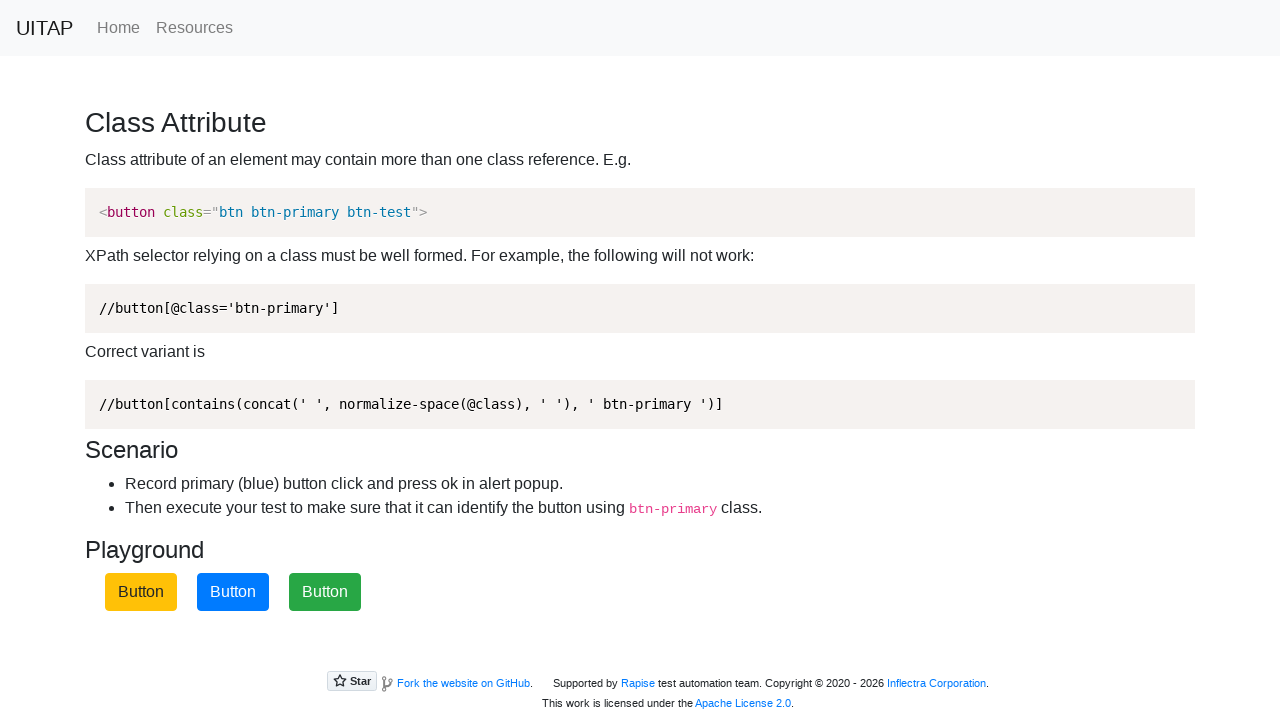

Clicked the primary button at (233, 592) on button.btn-primary
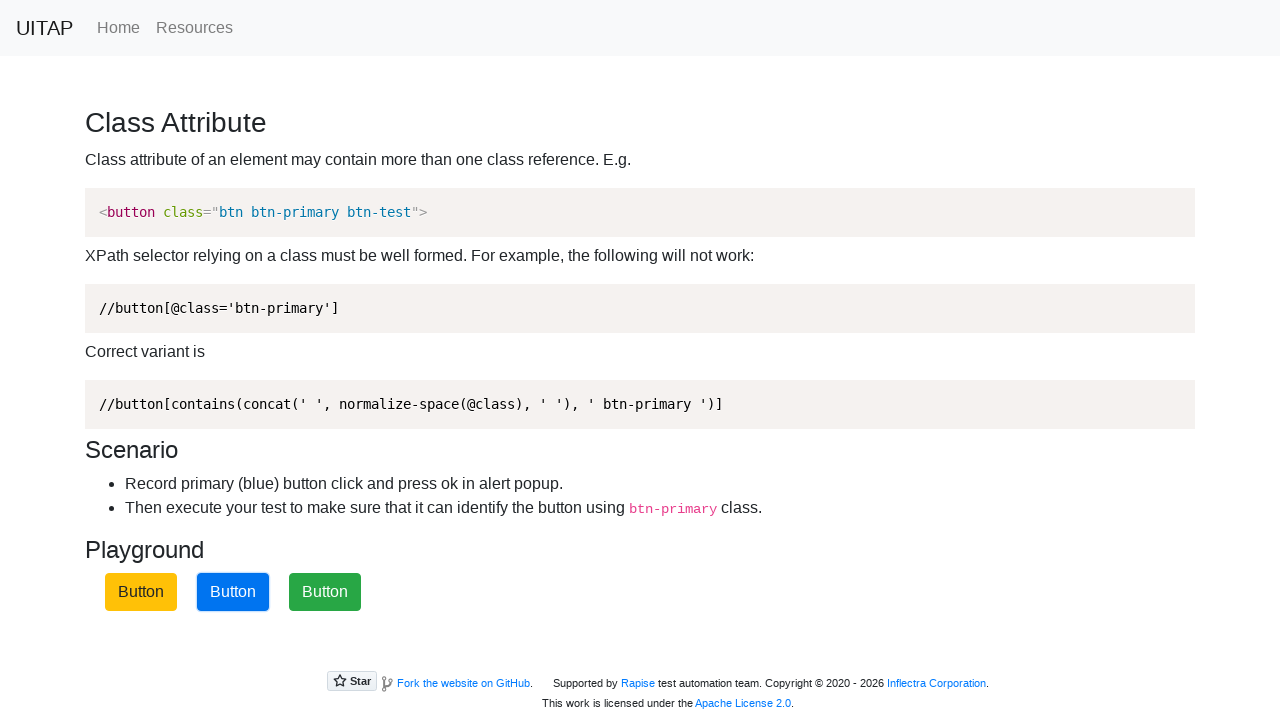

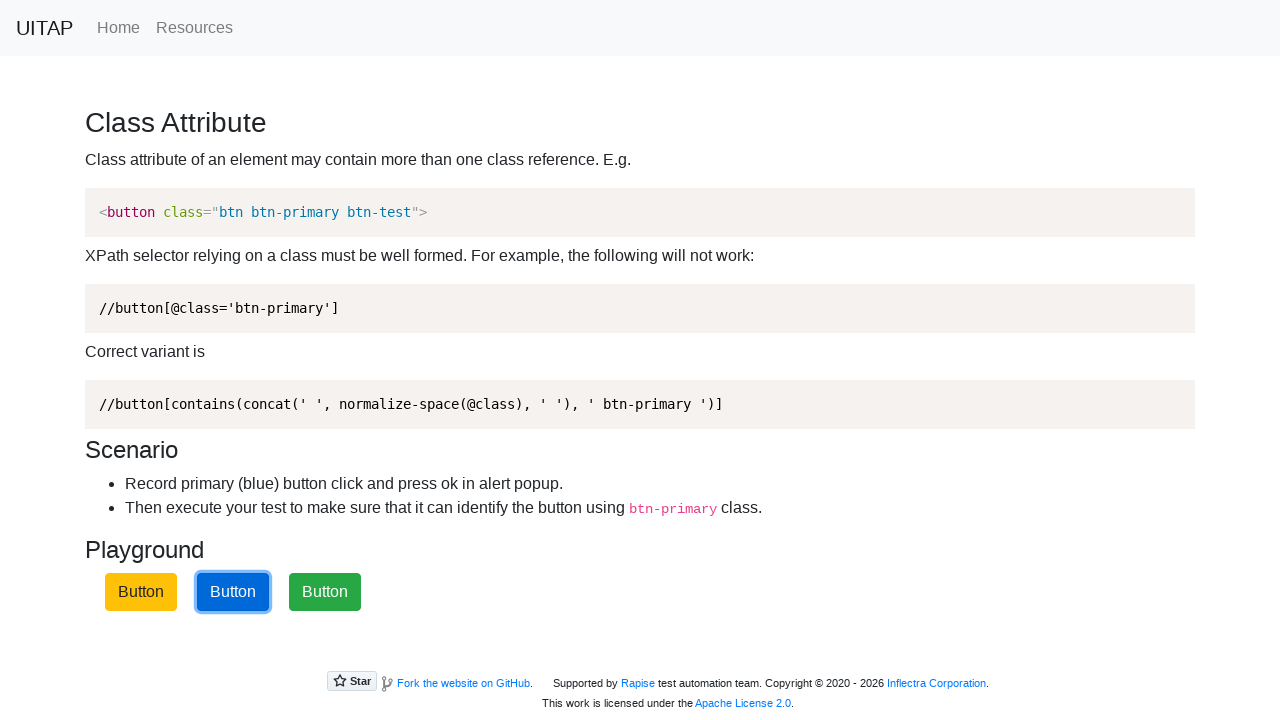